Tests window switching functionality by opening a new window, switching to it, and then switching back to the main window

Starting URL: https://rahulshettyacademy.com/AutomationPractice/

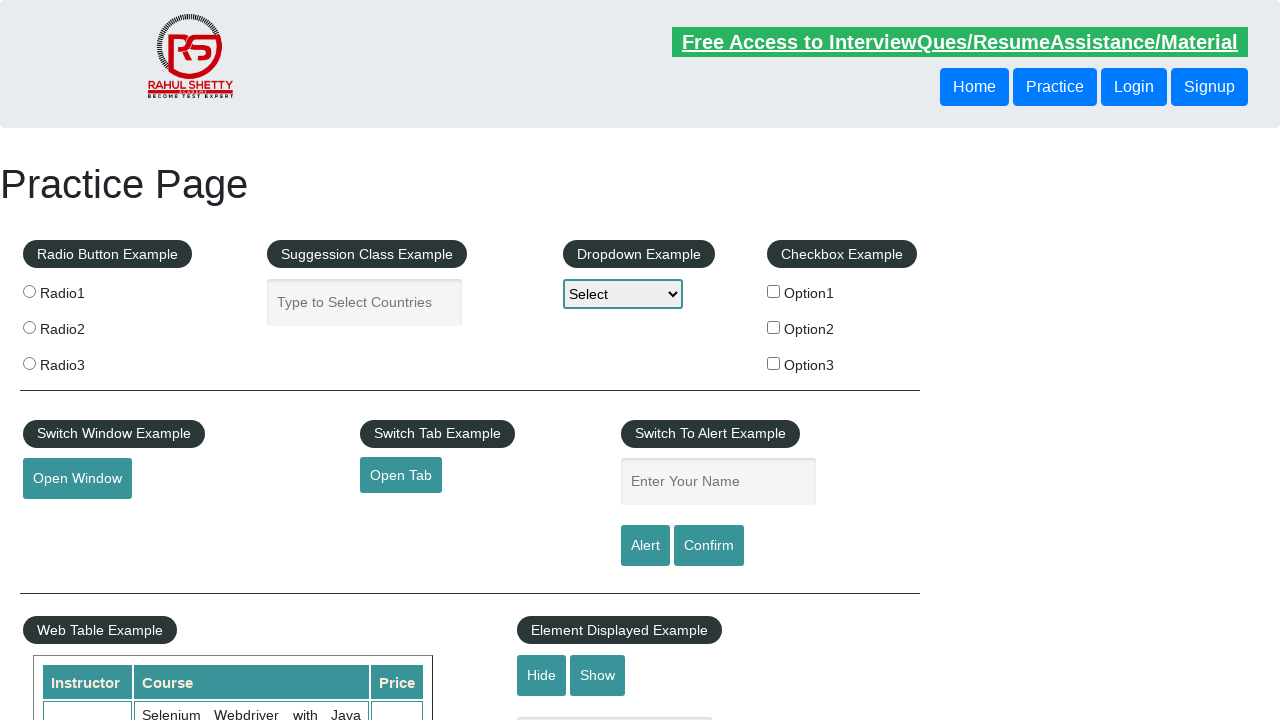

Navigated to AutomationPractice page
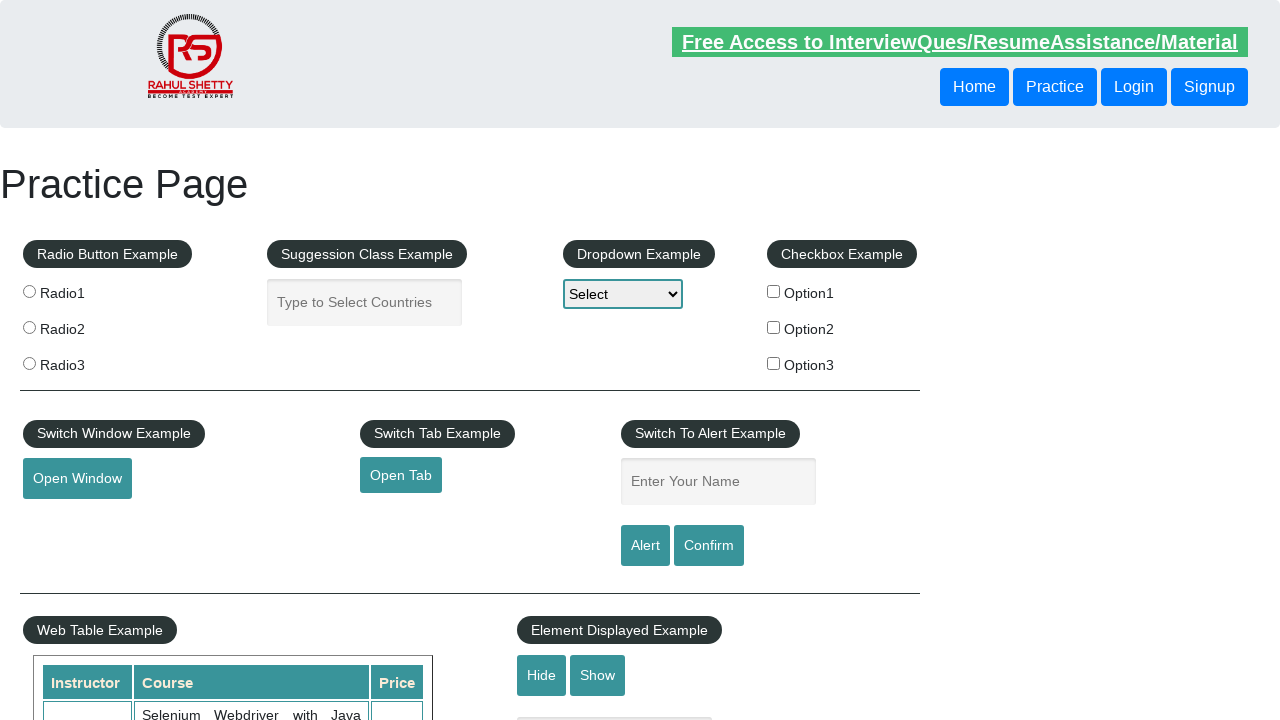

Clicked button to open new window at (77, 479) on #openwindow
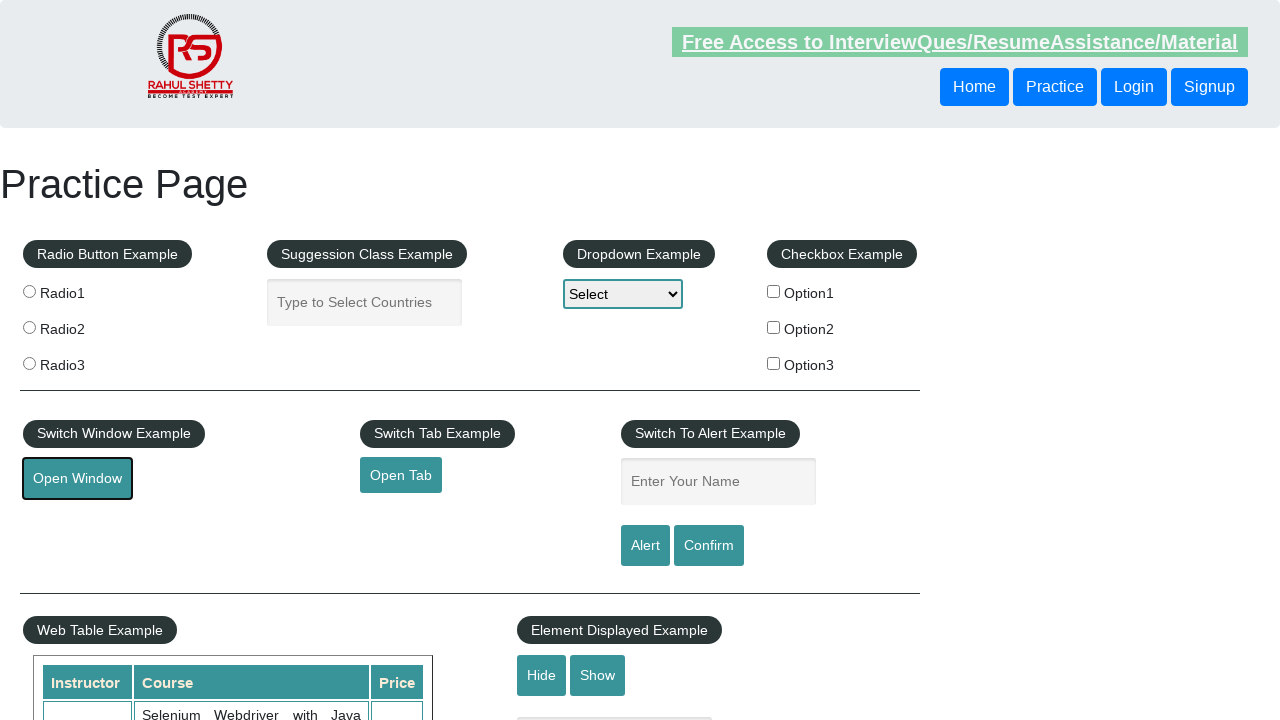

New window/popup opened and captured
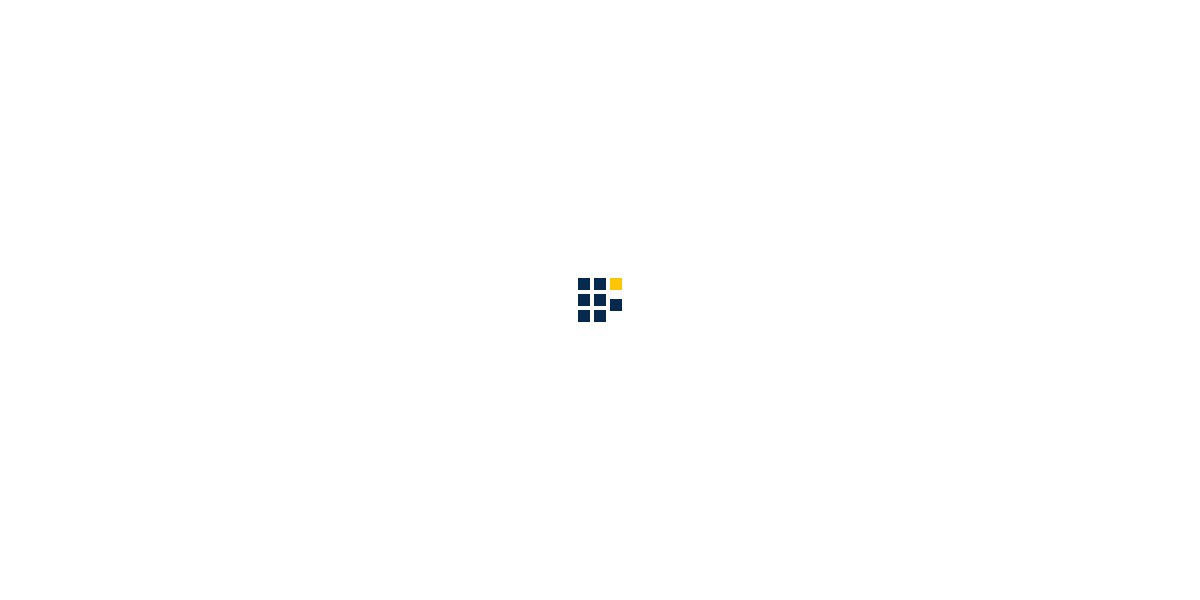

New window loaded completely
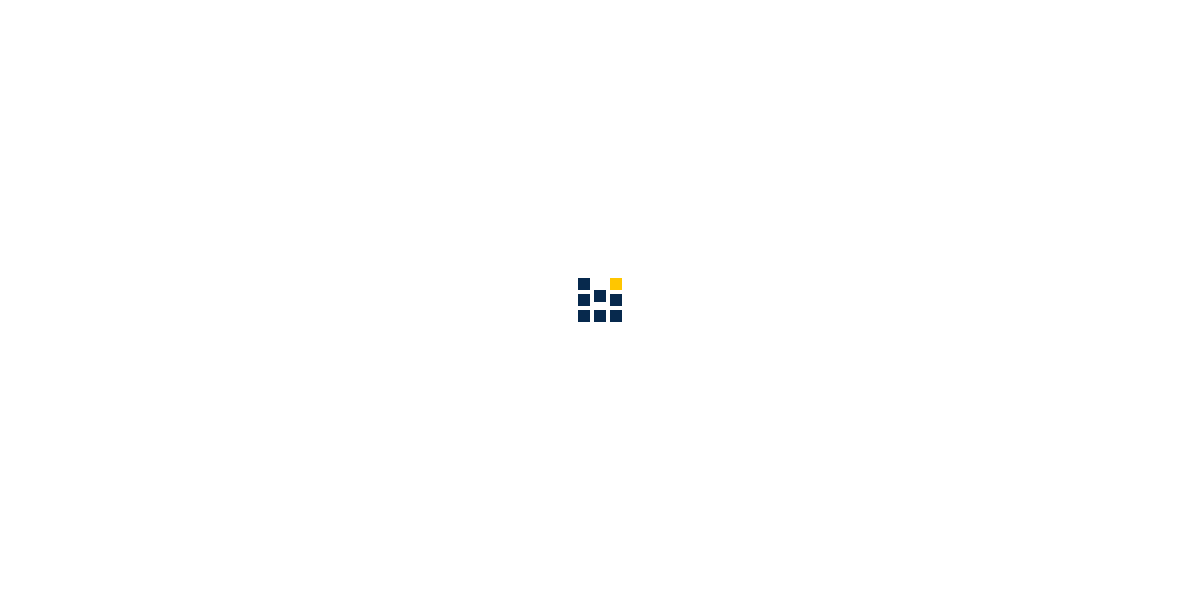

Retrieved new window title: QAClick Academy - A Testing Academy to Learn, Earn and Shine
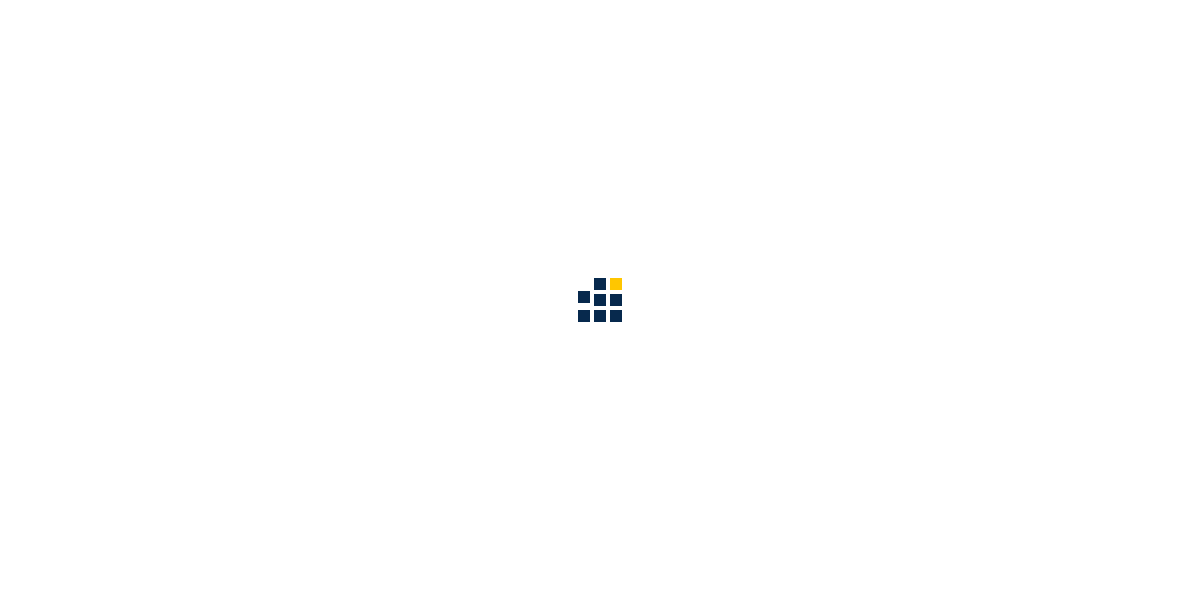

Switched back to main window with title: Practice Page
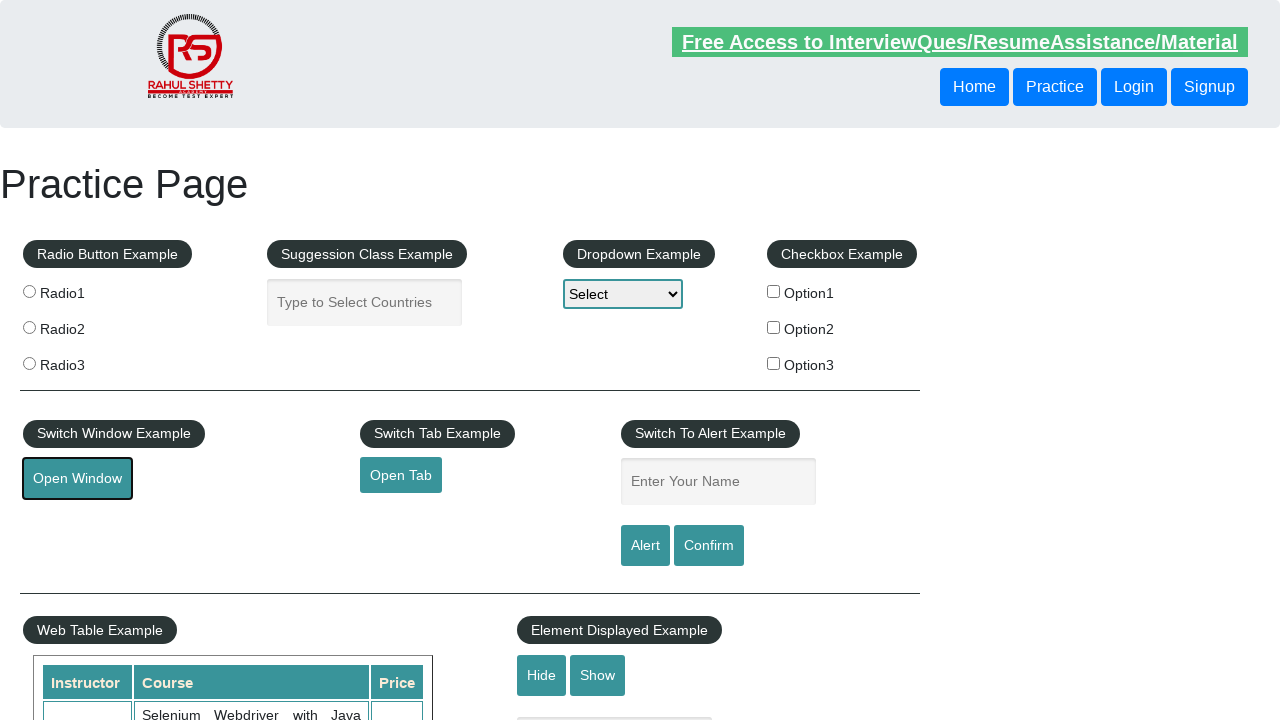

Closed the new window
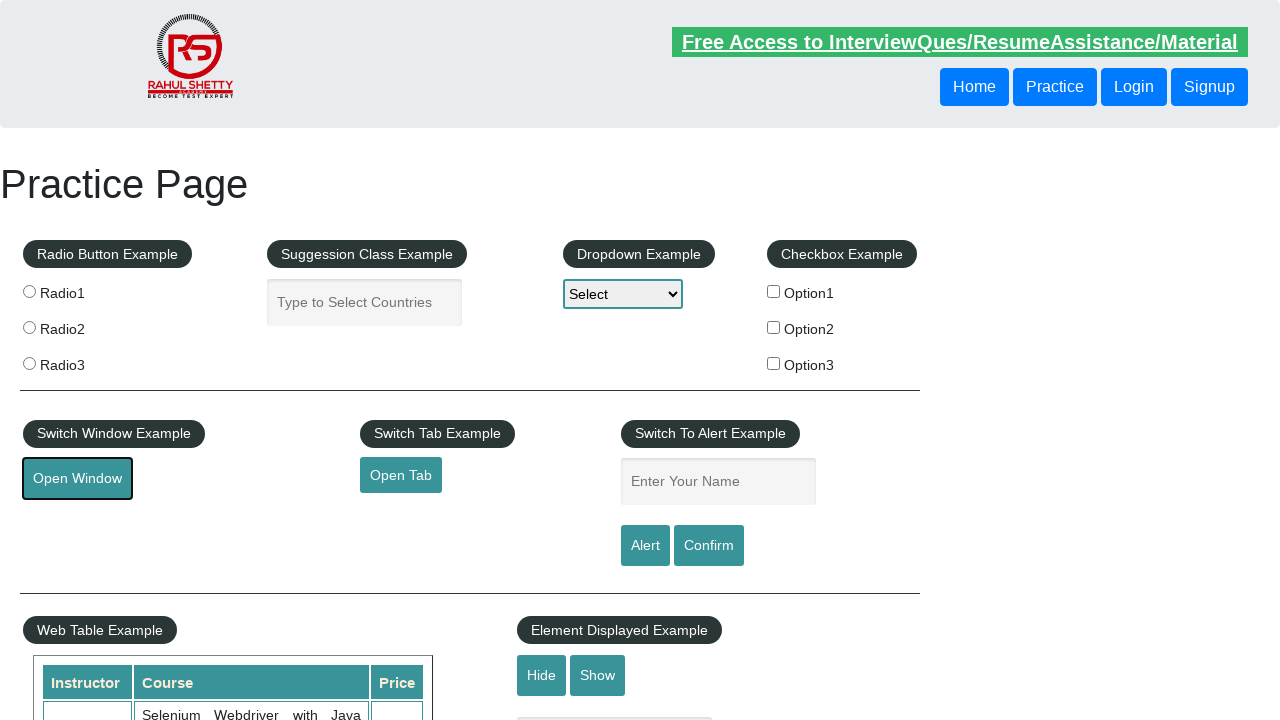

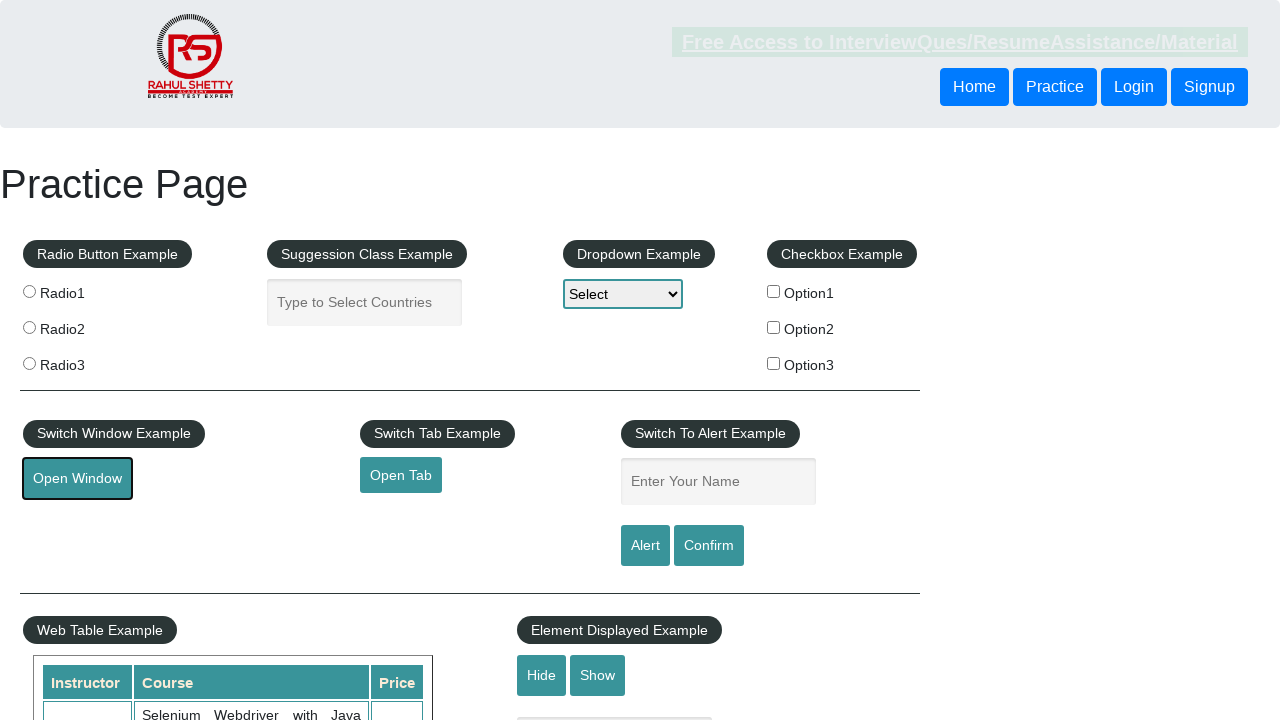